Tests dropdown select menu by selecting options using different methods: by value, by visible text, and by index

Starting URL: https://bonigarcia.dev/selenium-webdriver-java/web-form.html

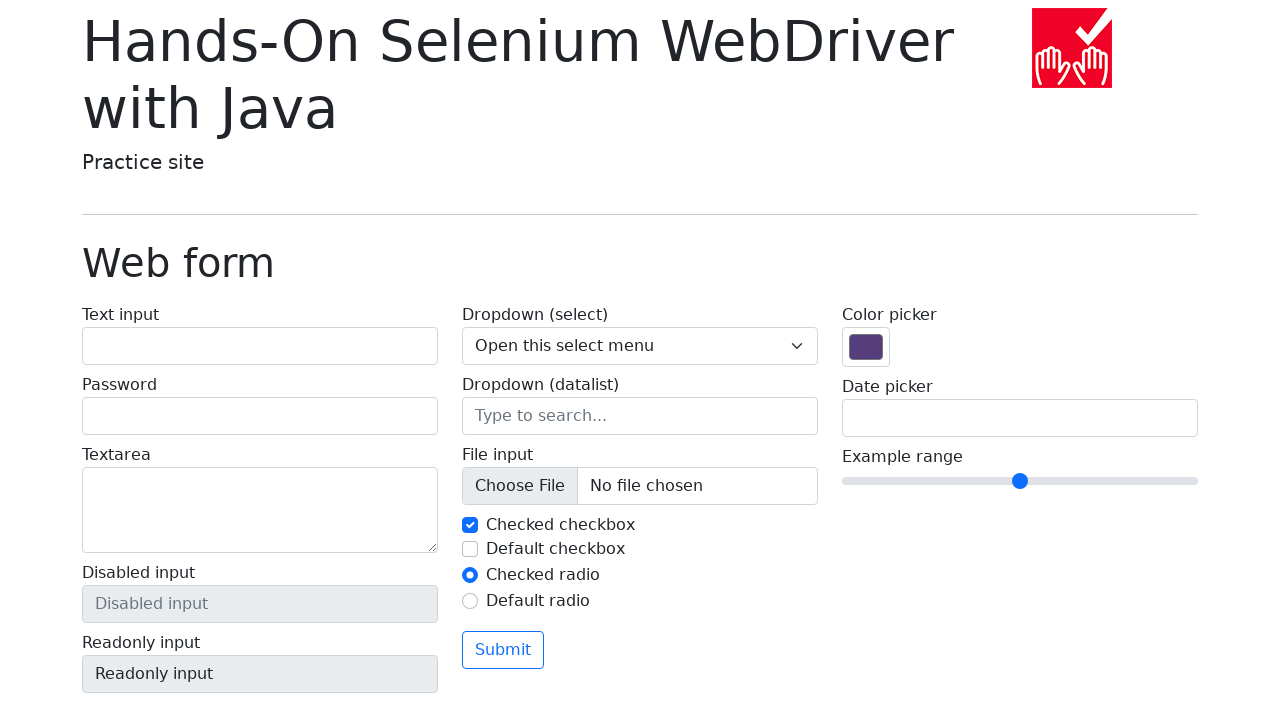

Selected option with value '2' from dropdown menu on select[name='my-select']
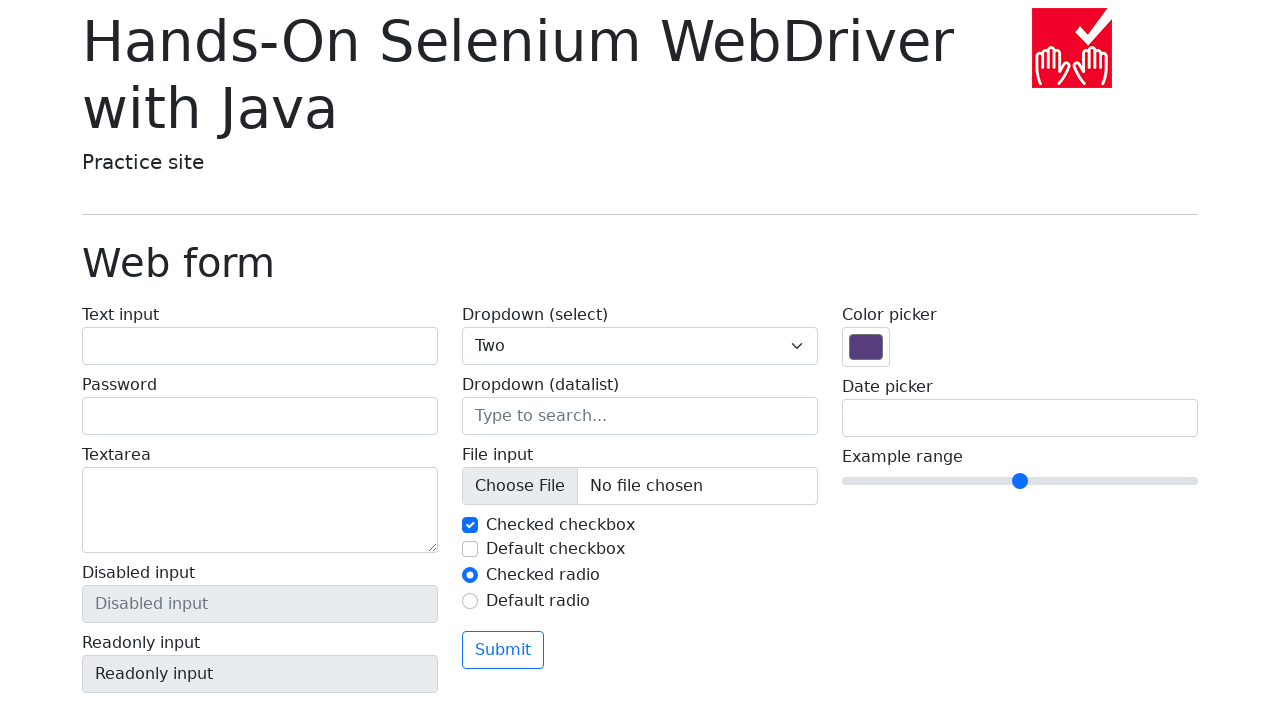

Located option 2 element
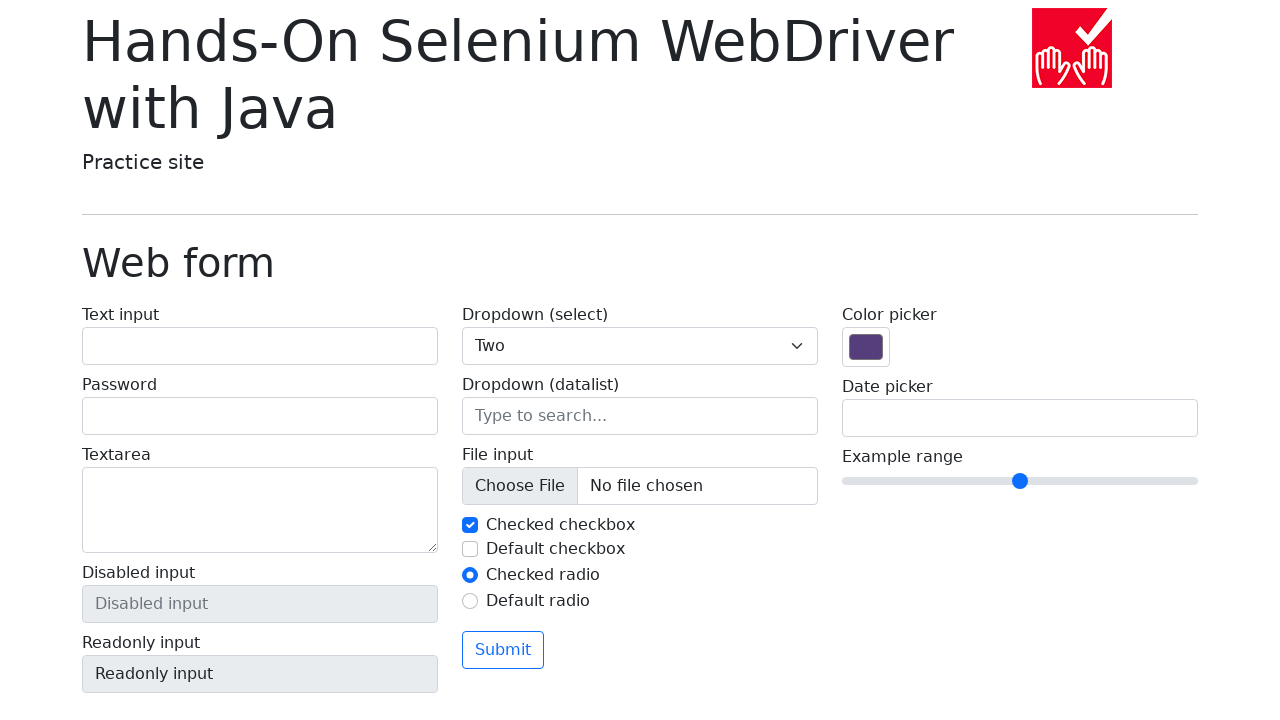

Verified option 2 is selected
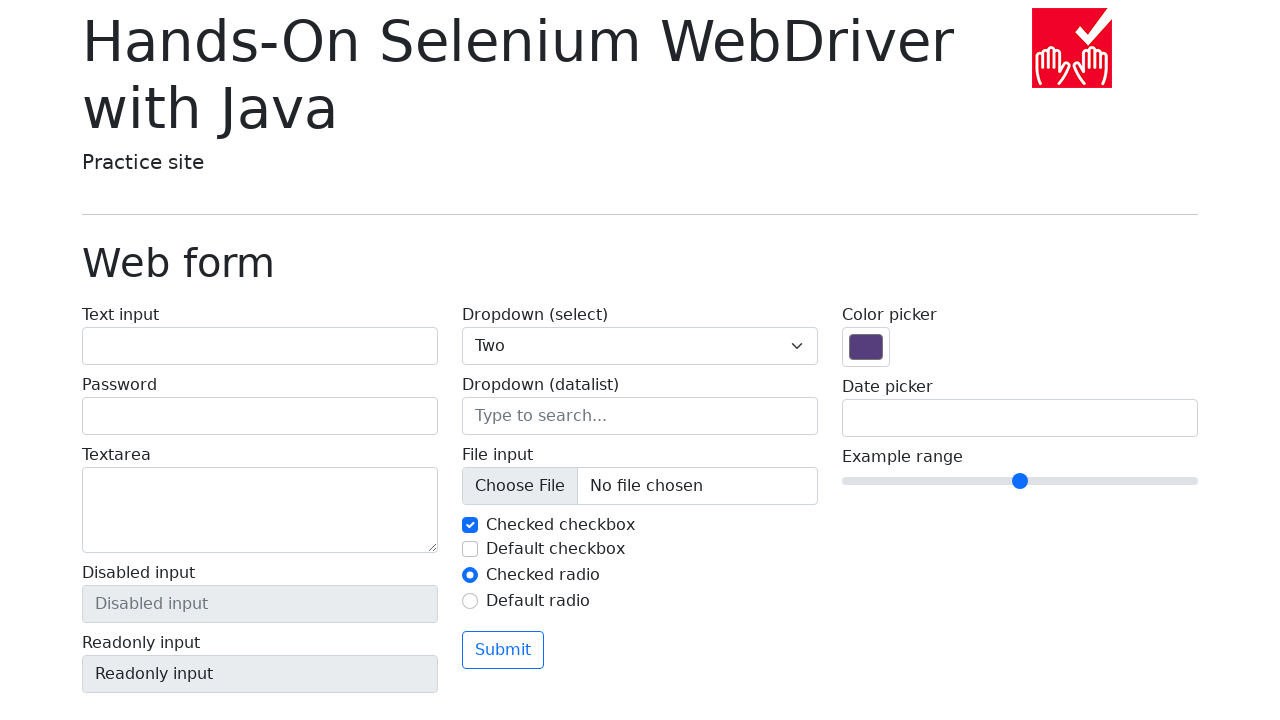

Selected option with visible text 'Three' from dropdown menu on select[name='my-select']
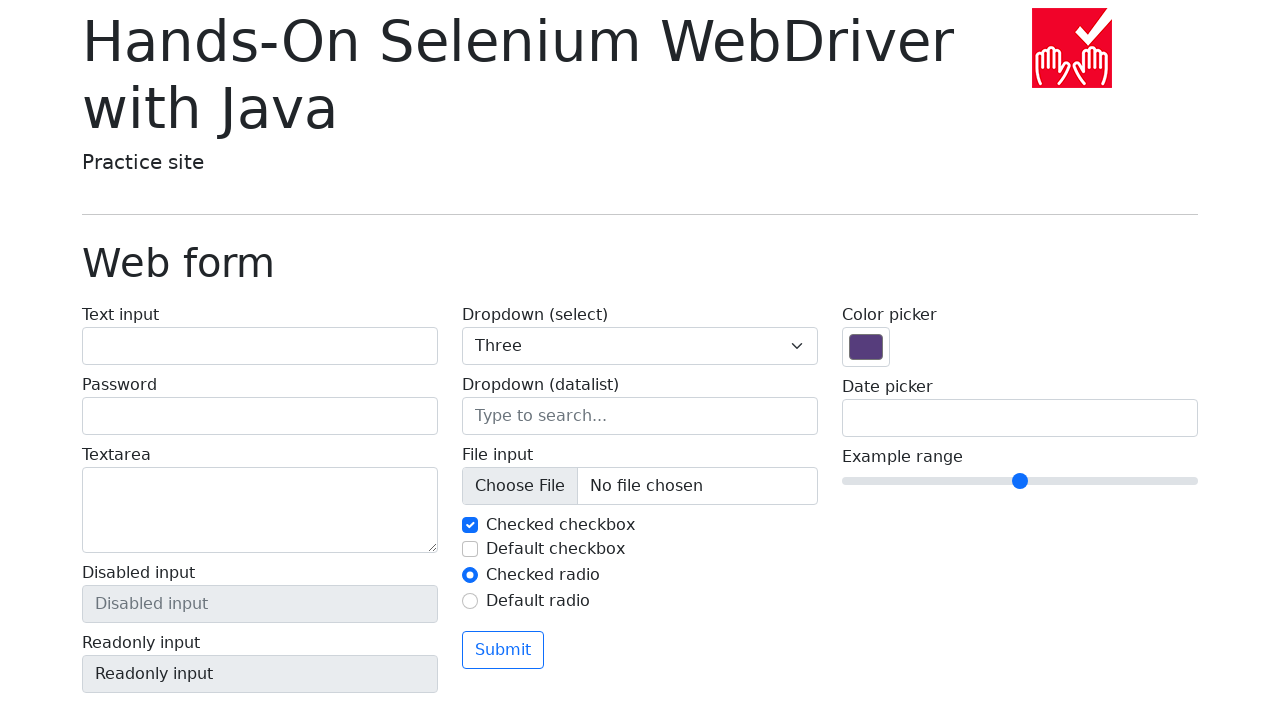

Located option 3 element
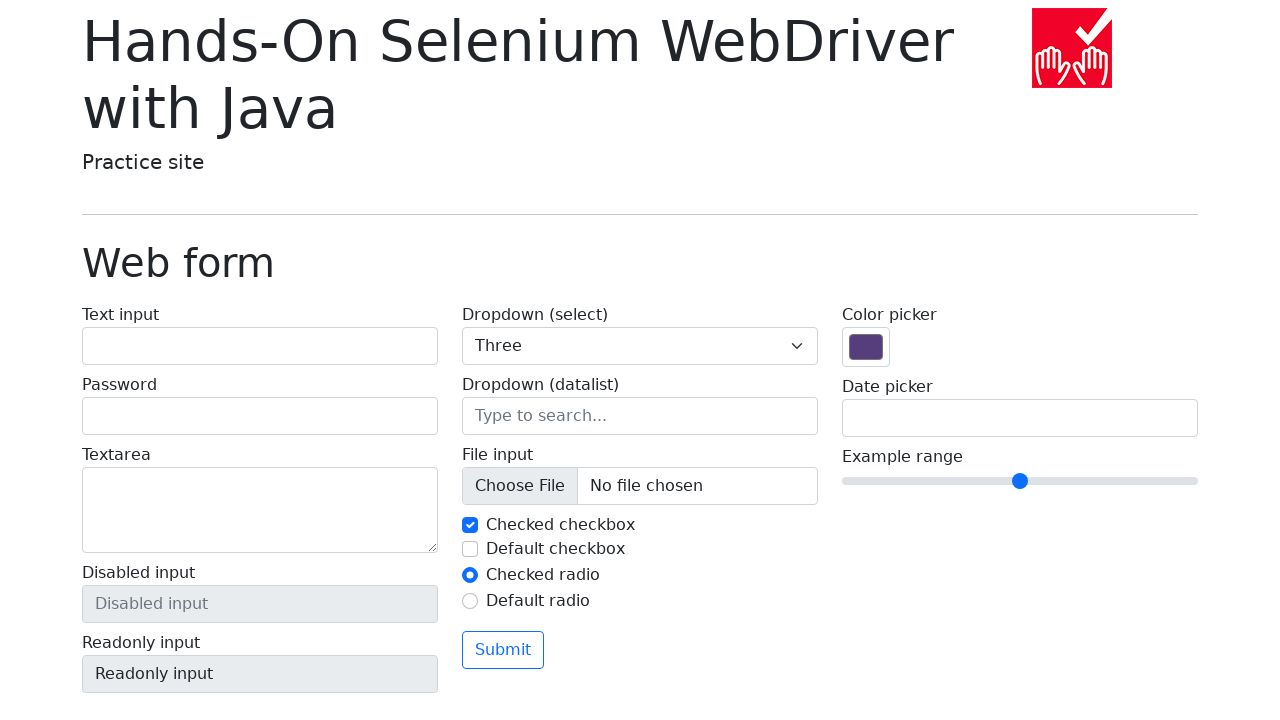

Verified option 3 is selected
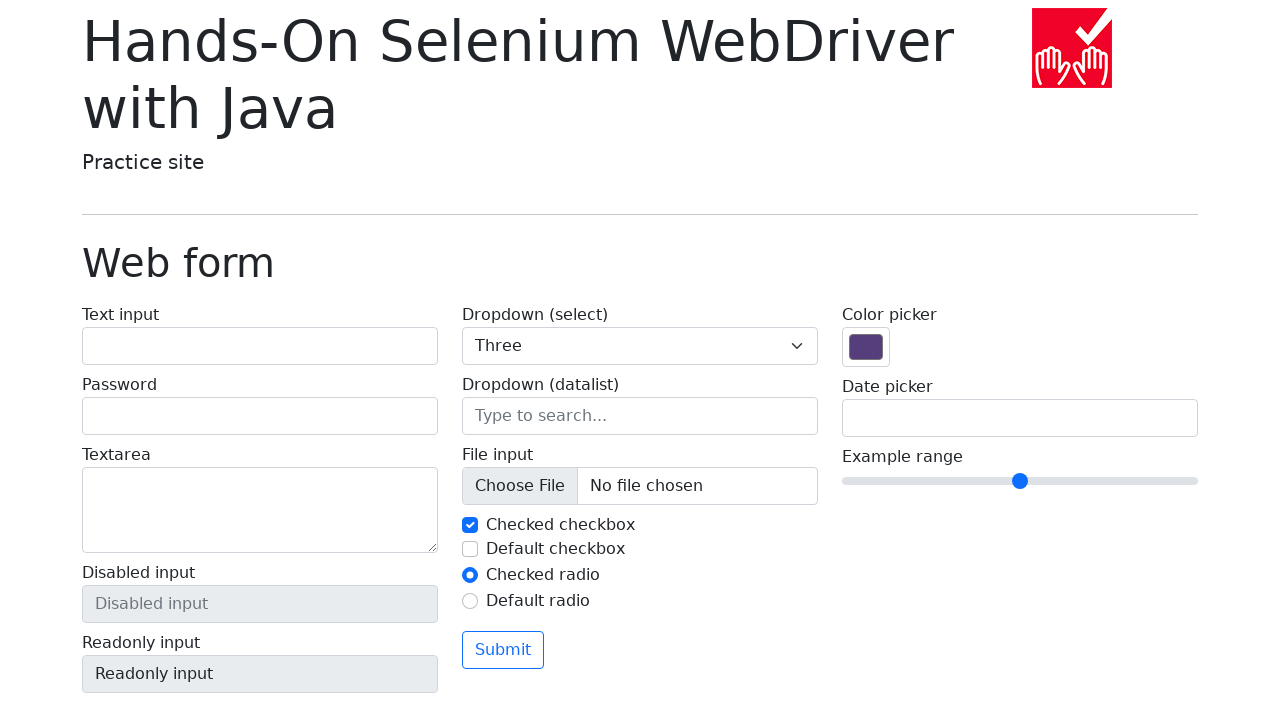

Selected option by index 1 from dropdown menu on select[name='my-select']
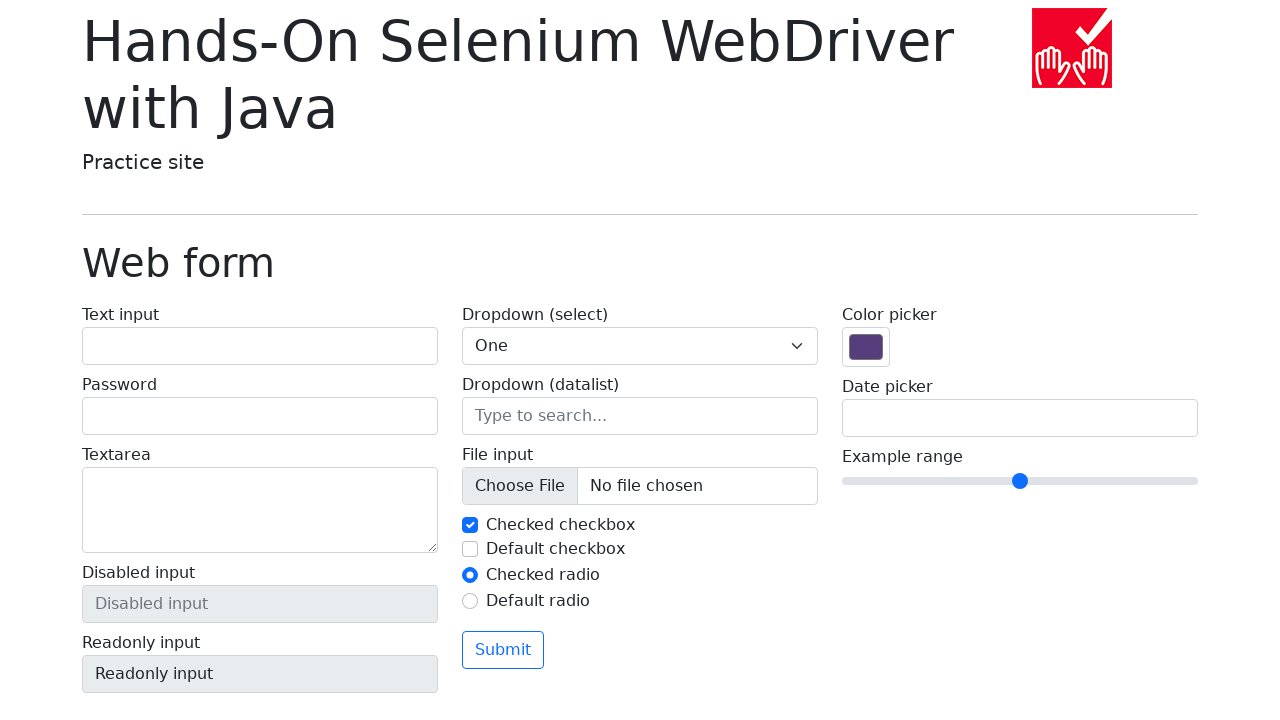

Located option 1 element
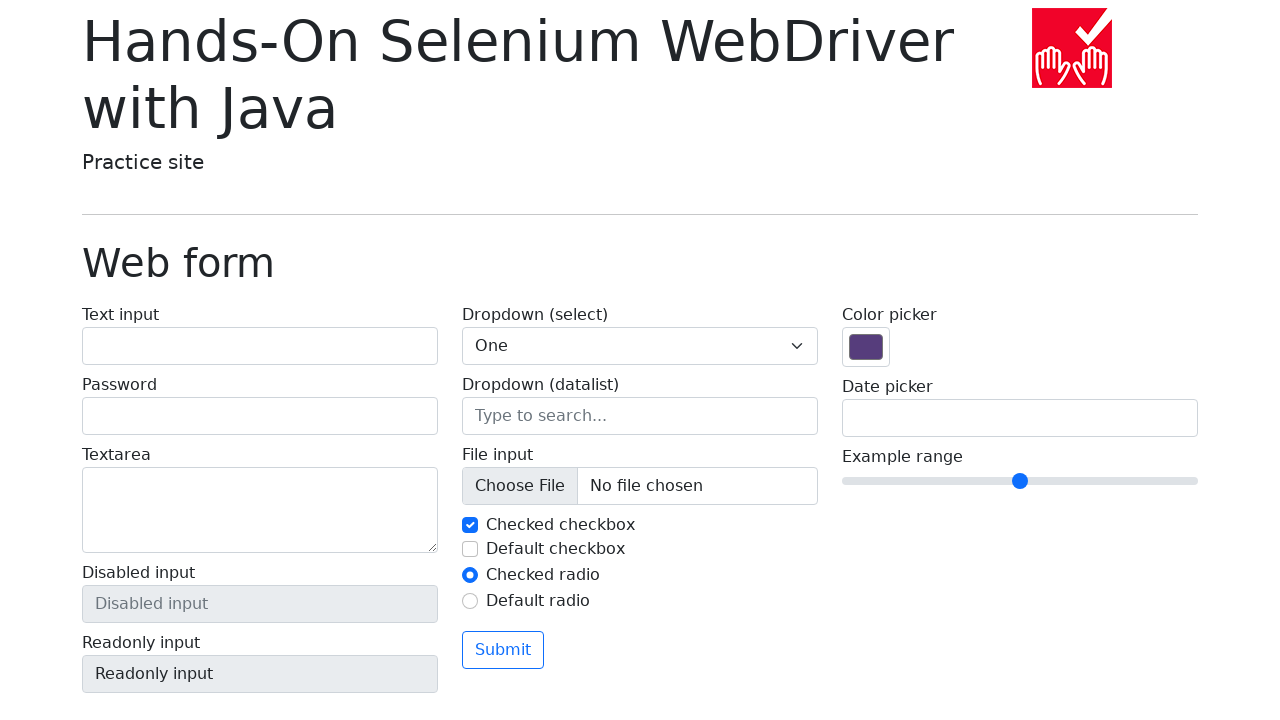

Verified option 1 is selected
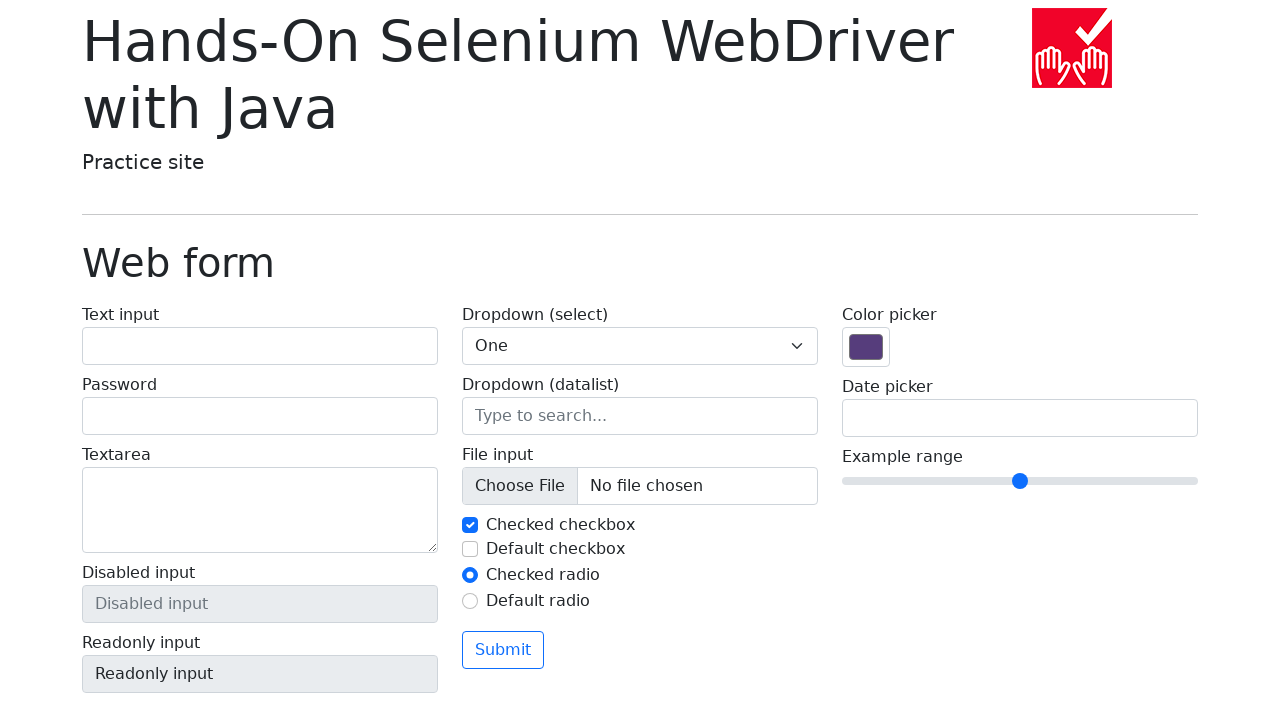

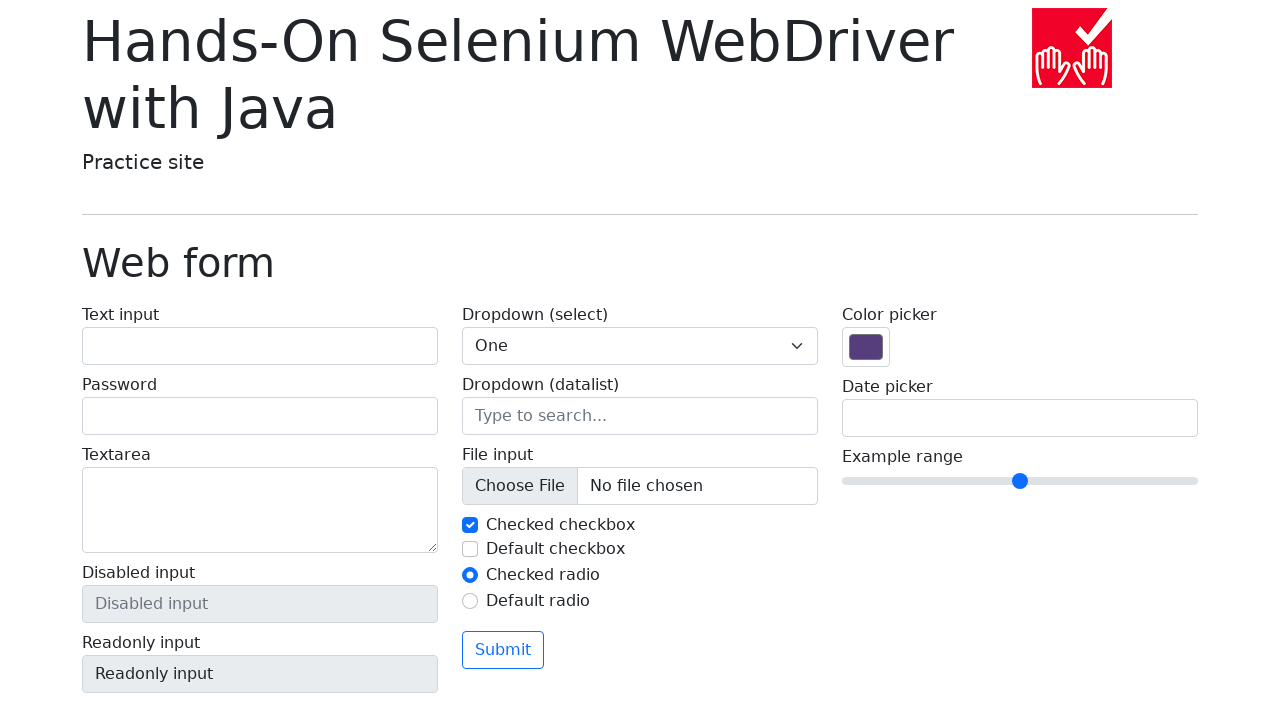